Tests sorting the Due column in ascending order by clicking the column header and verifying the values are sorted correctly using CSS pseudo-class selectors.

Starting URL: http://the-internet.herokuapp.com/tables

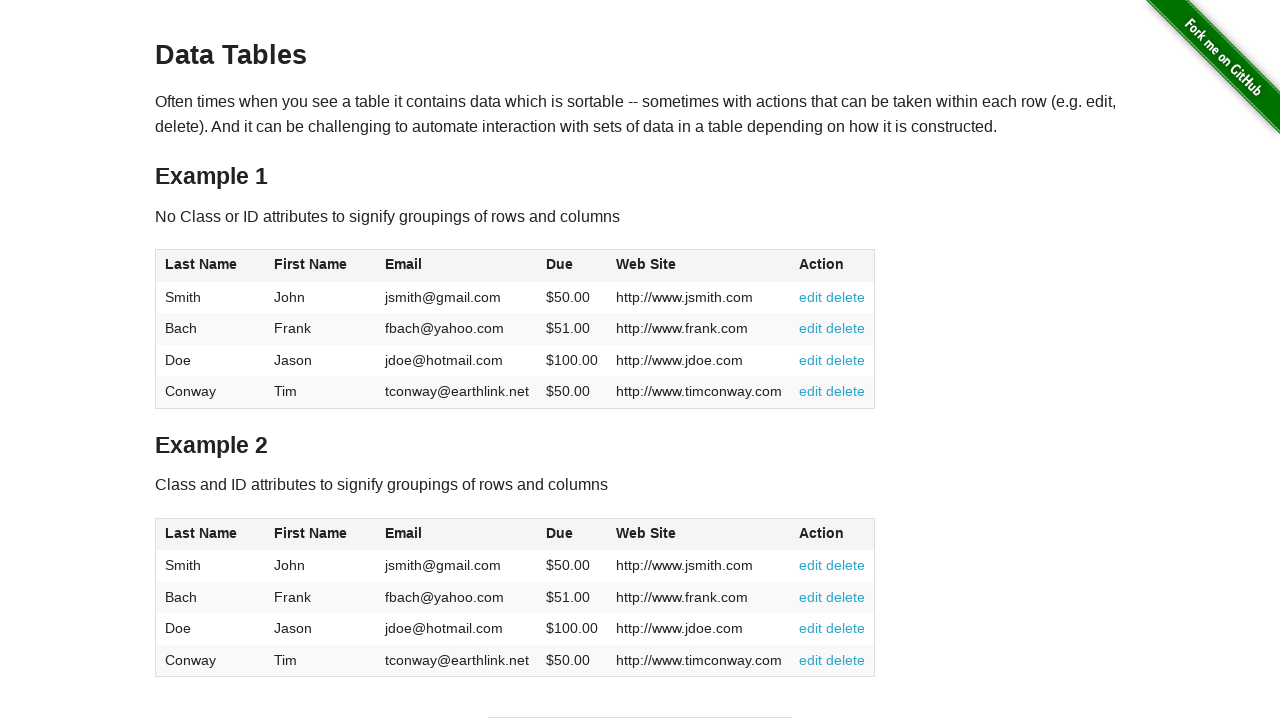

Clicked the Due column header (4th column) to sort ascending at (572, 266) on #table1 thead tr th:nth-child(4)
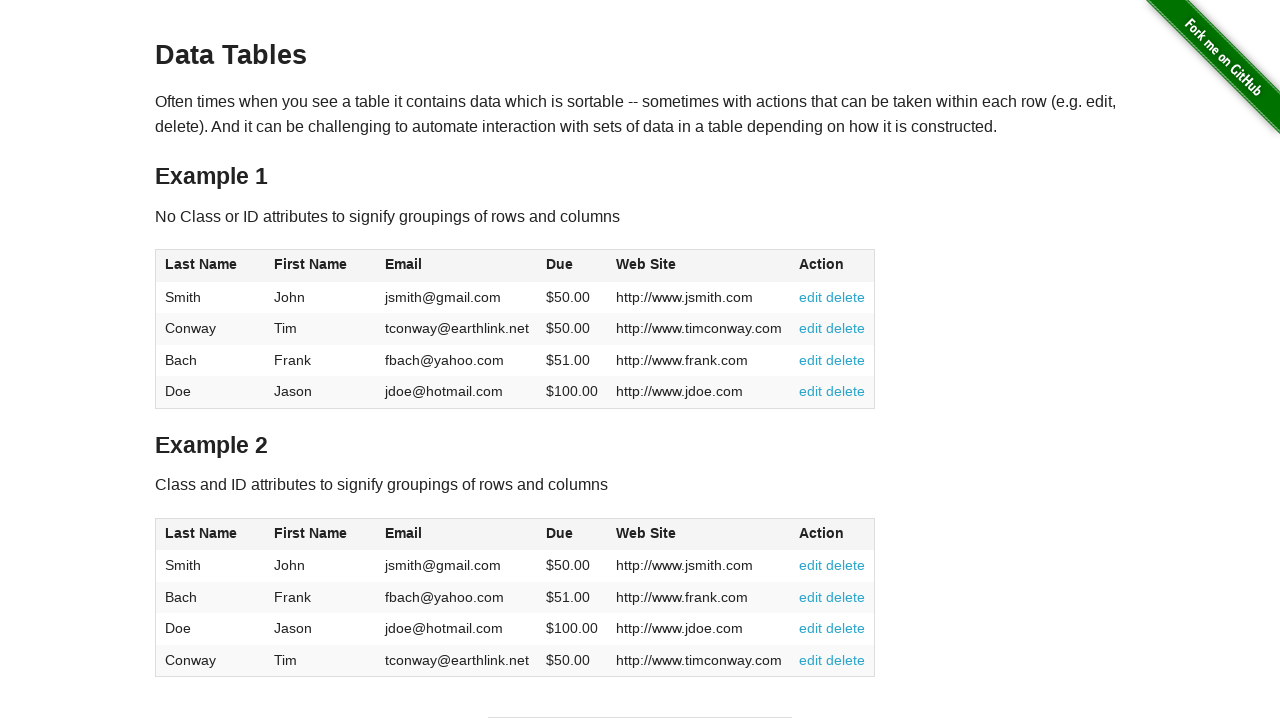

Waited for table to load the Due column cells
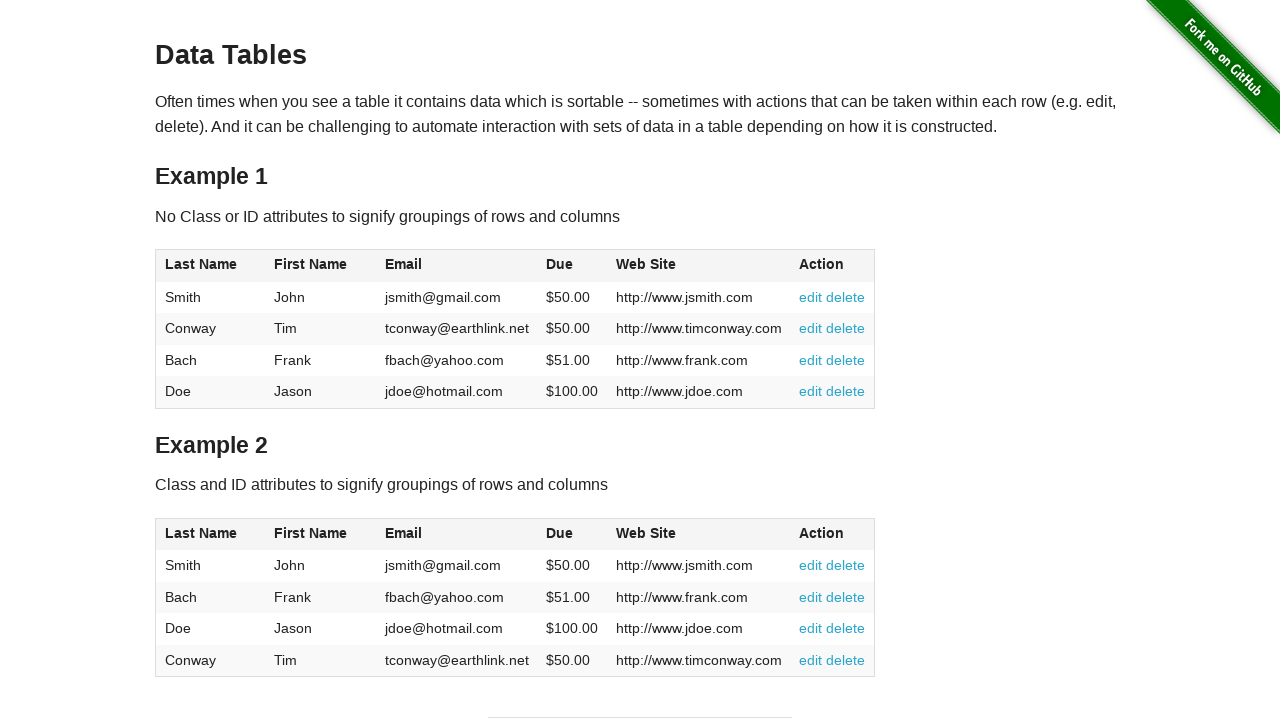

Retrieved all Due column cell elements from the table
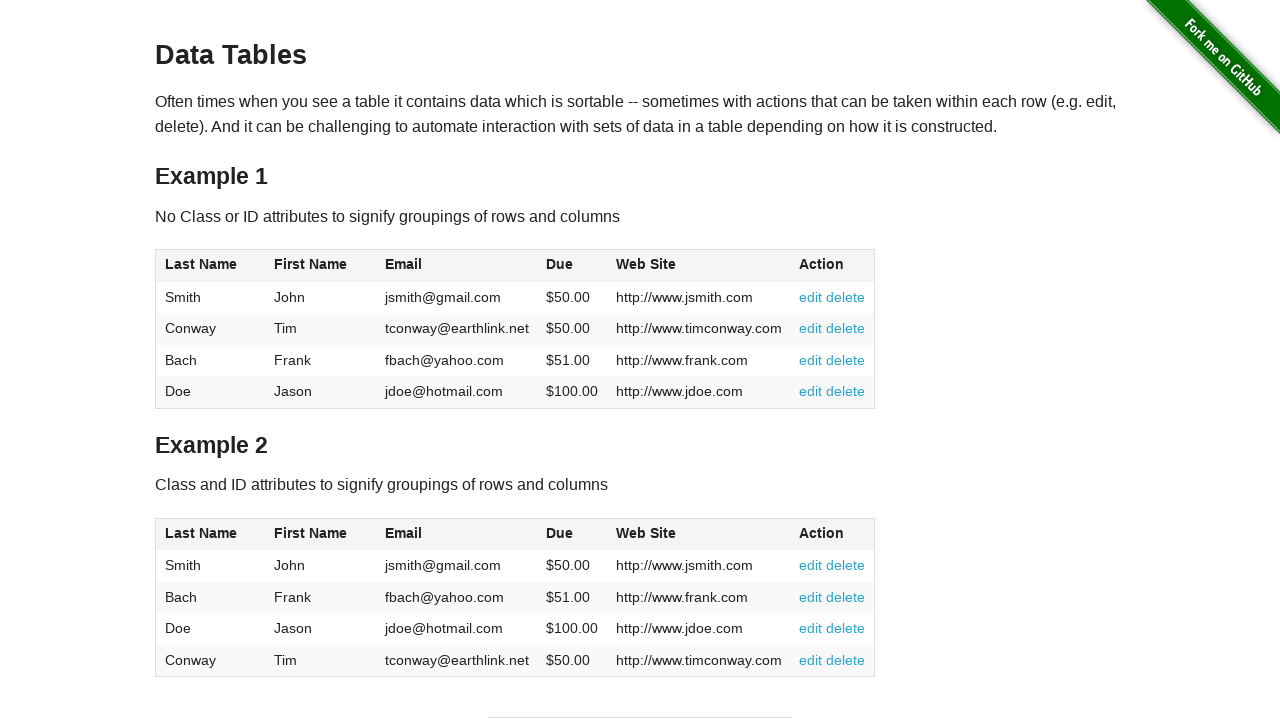

Extracted and converted Due column values to floats for comparison
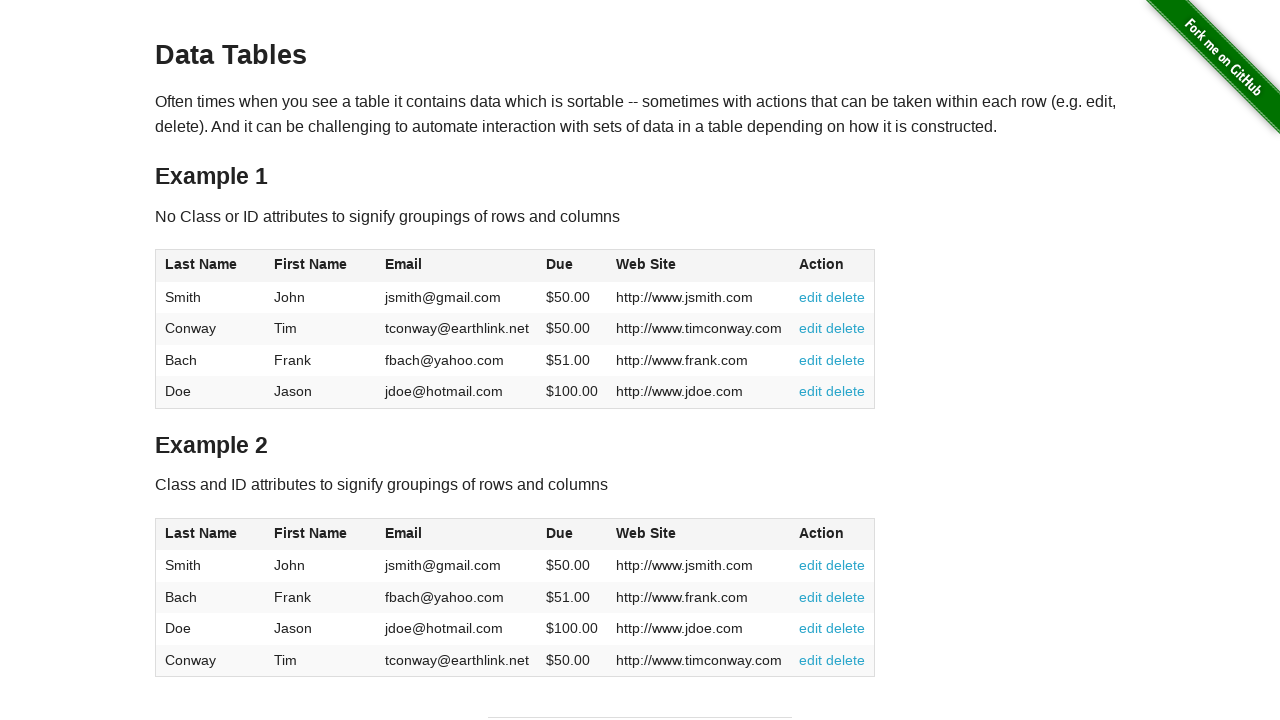

Verified that Due column values are sorted in ascending order
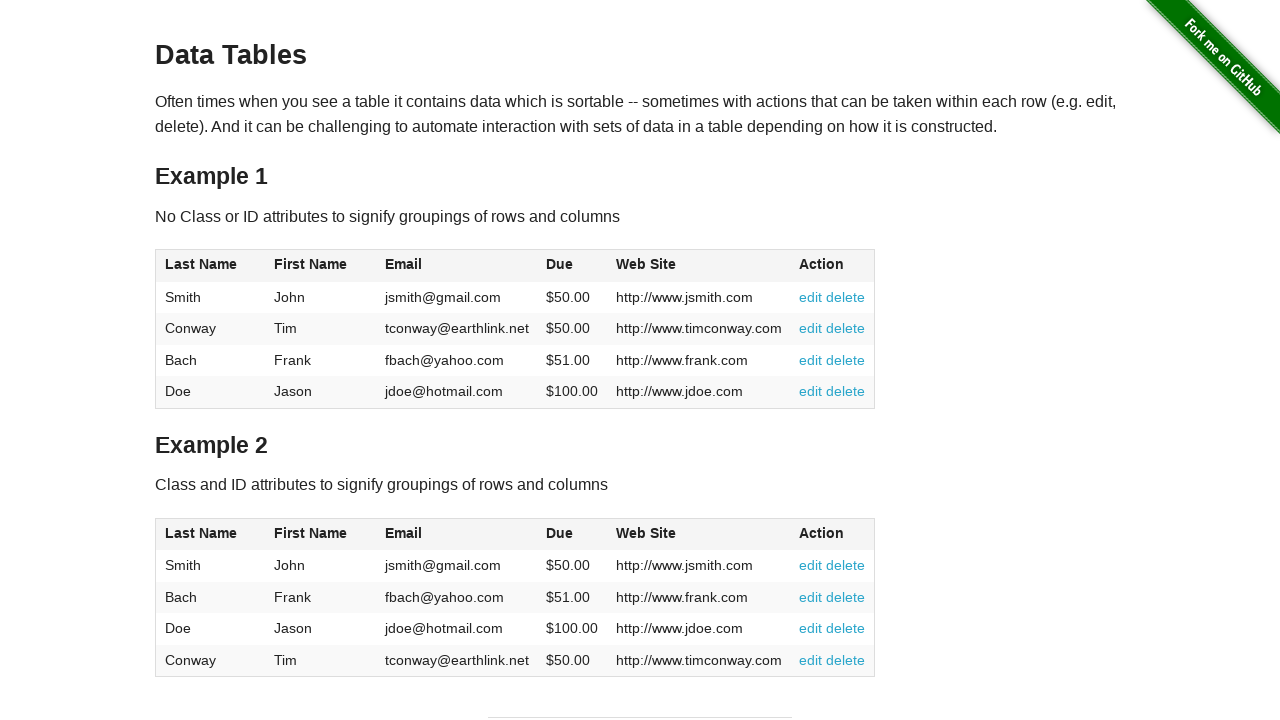

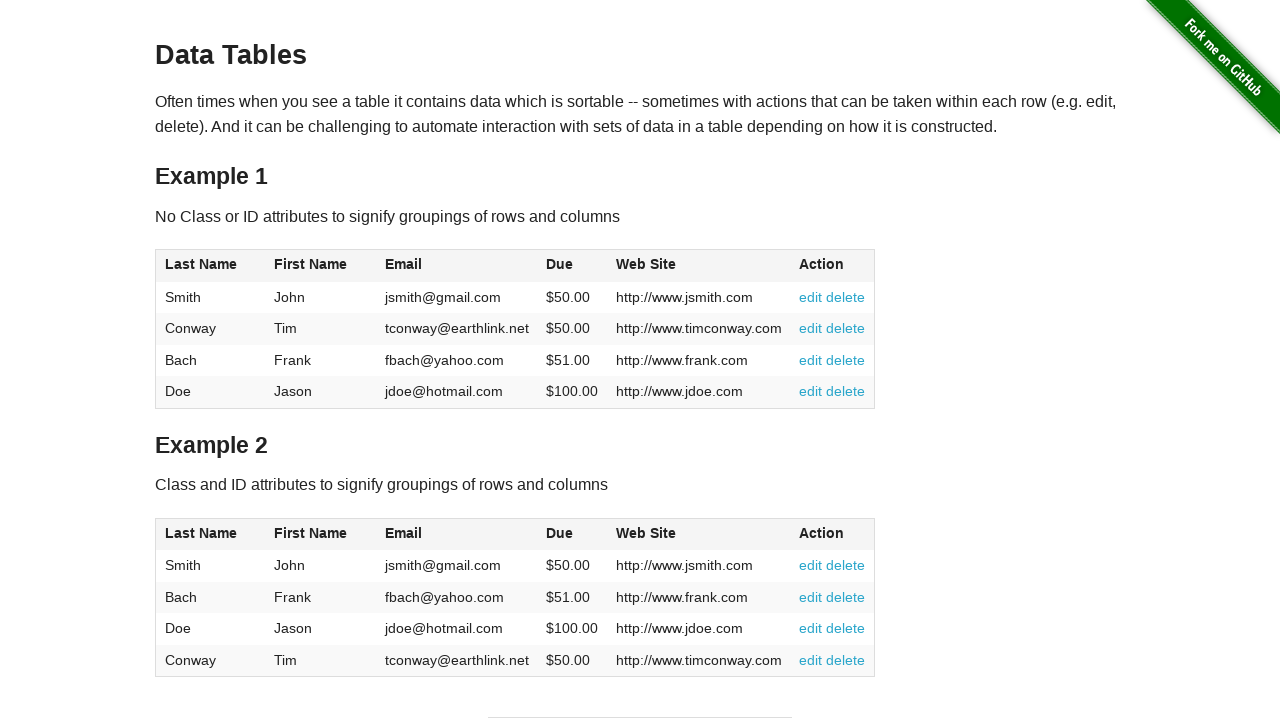